Tests BSN SSP (Sijil Simpanan Premium) lottery draw results search functionality by entering an IC number and clicking the search button to check for matching results.

Starting URL: https://www.bsn.com.my/page/bsn-ssp-draw-results?lang=ms-MY

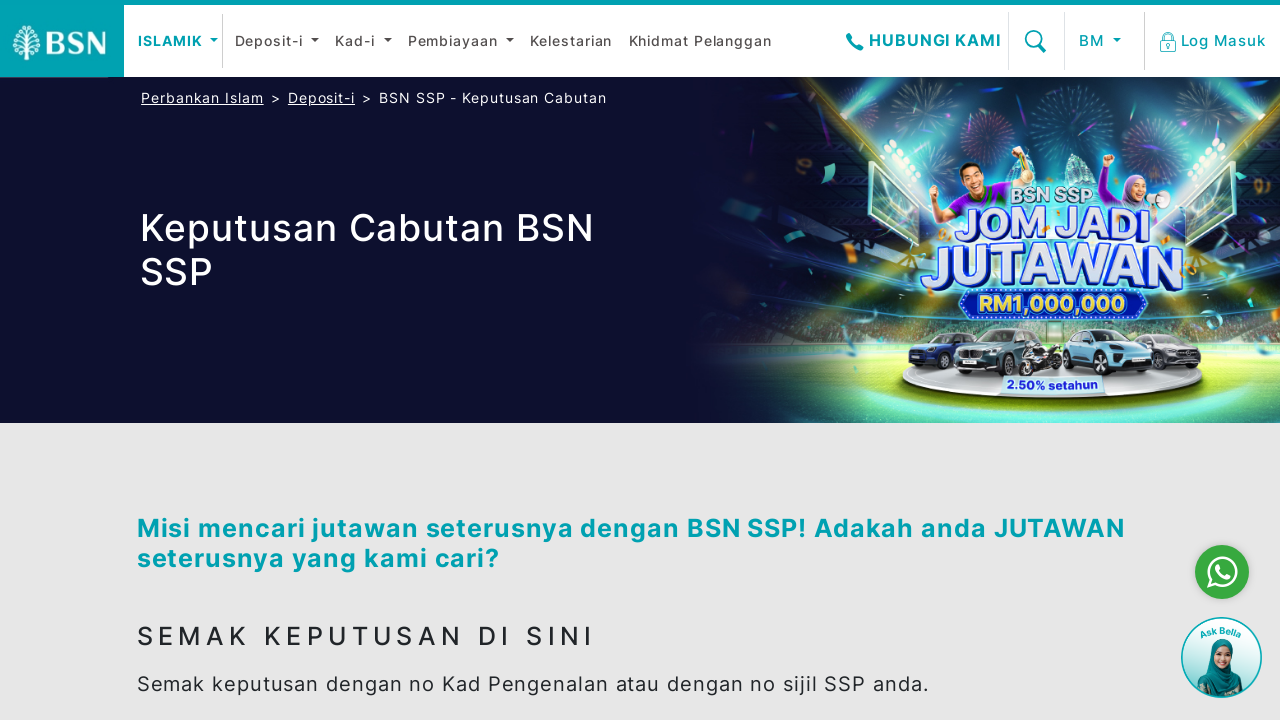

Waited for SSP search section to be visible
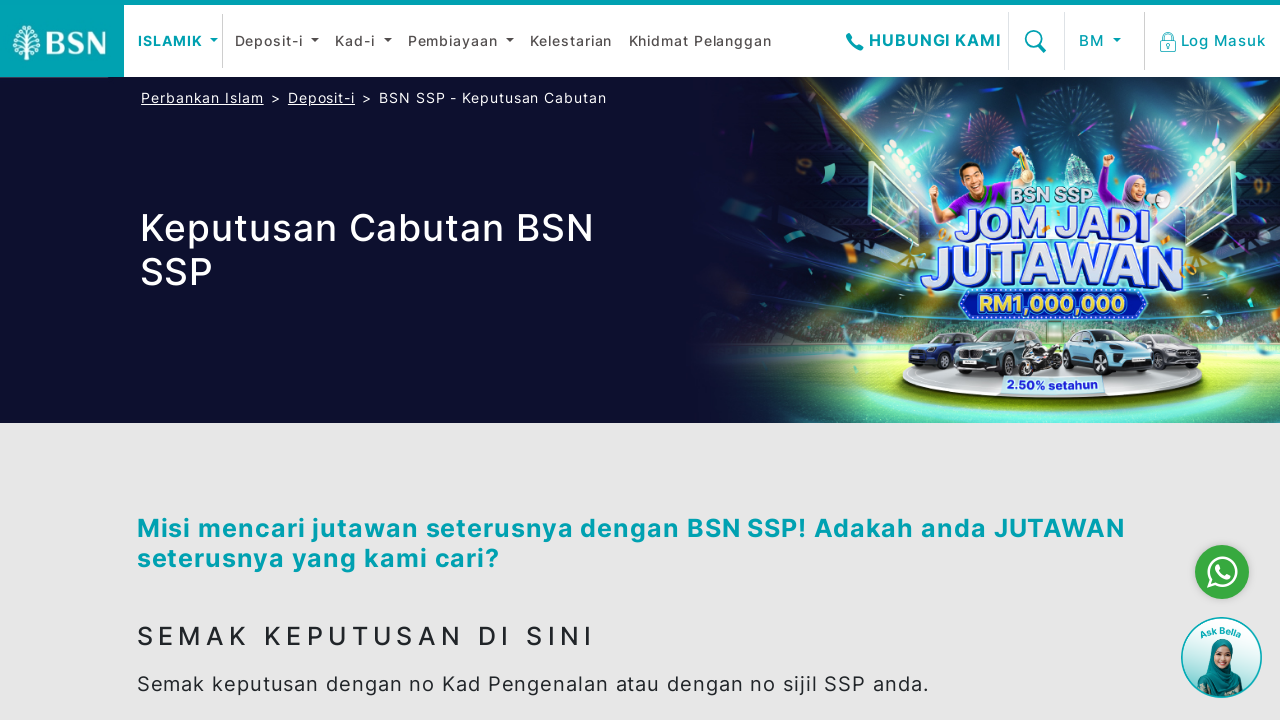

Scrolled SSP search section into view
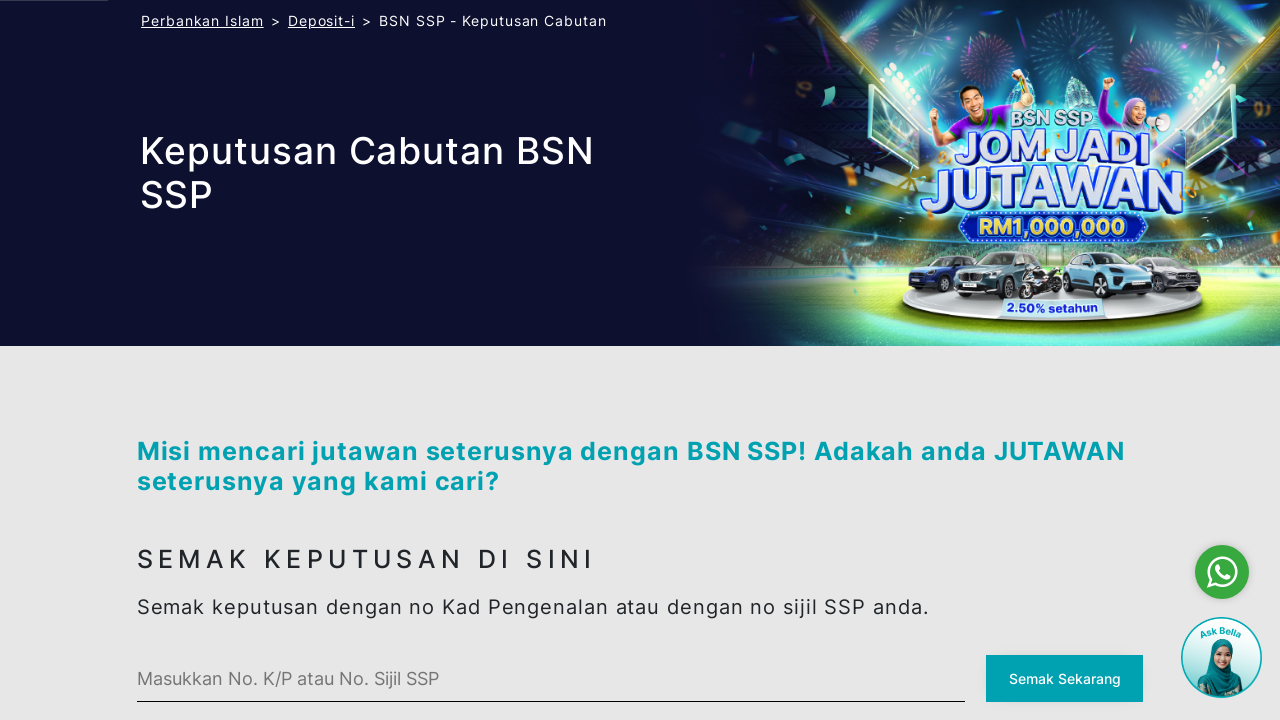

Entered IC number '850315-08-5247' in search field on #ssp-search .bsn-custom-input
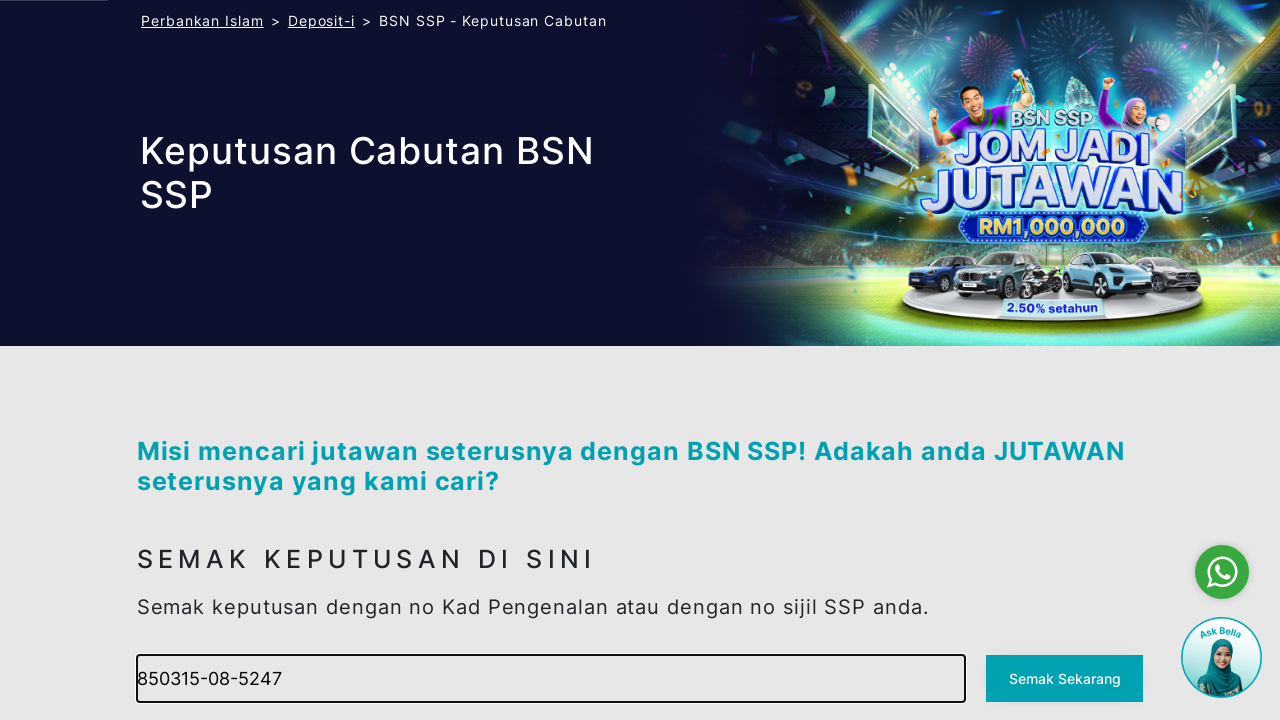

Removed focus from input field by clicking body on body
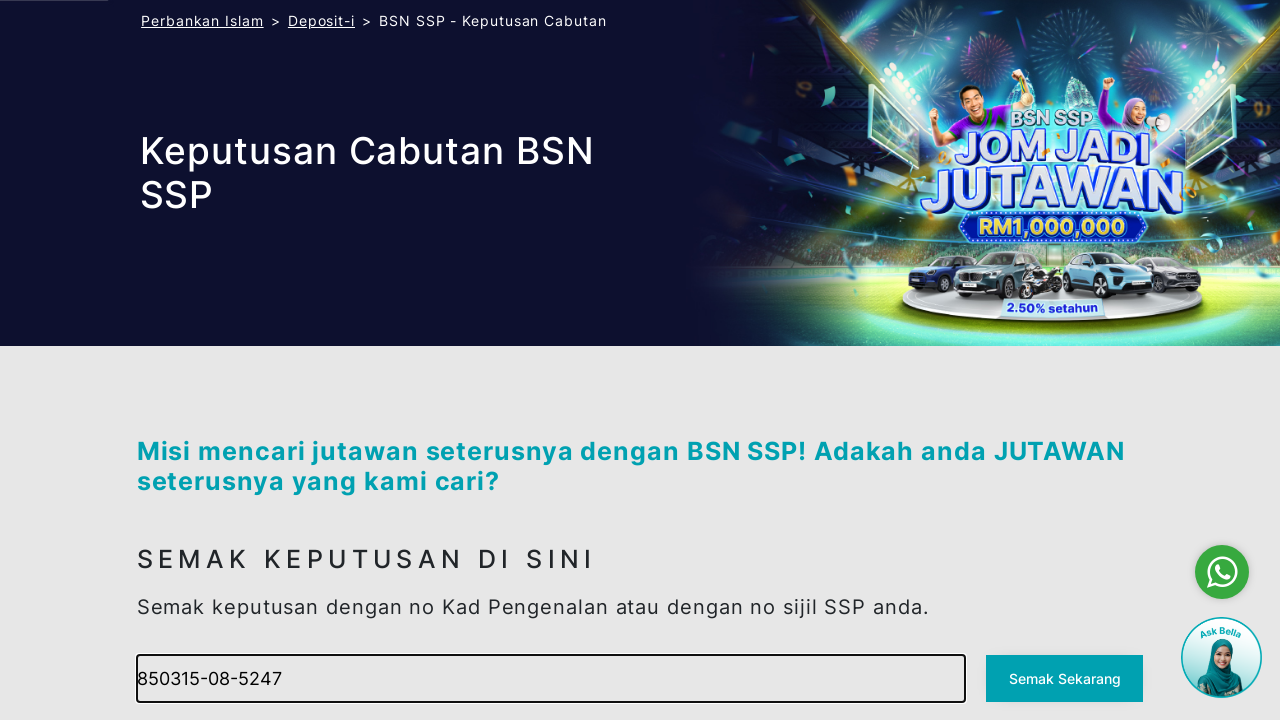

Clicked search button to search for lottery draw results at (1065, 679) on #ssp-search button
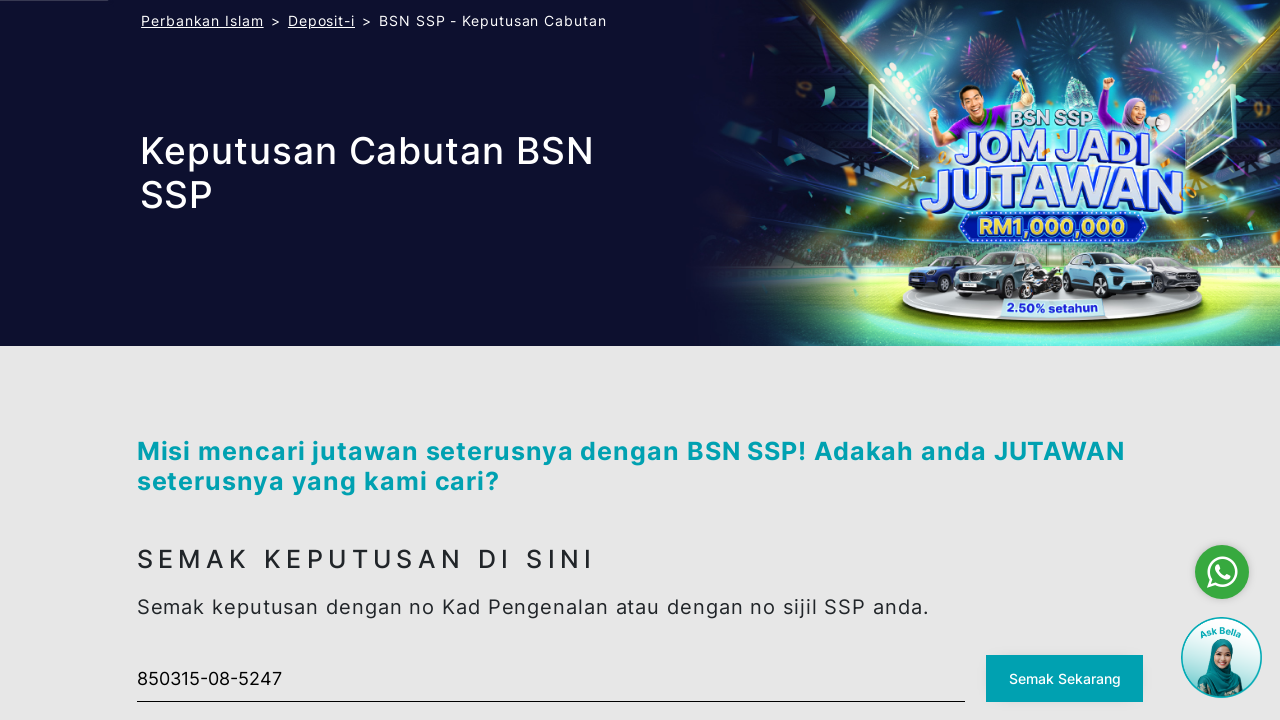

Waited 5 seconds for search results to load
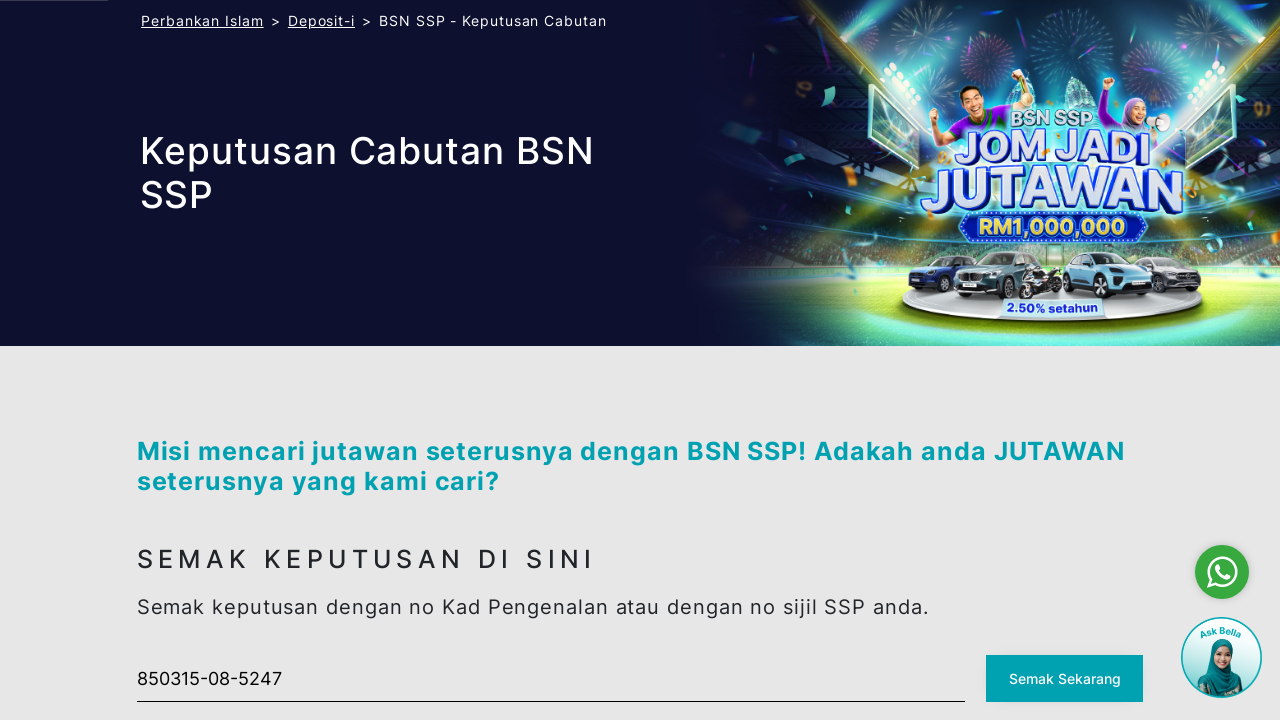

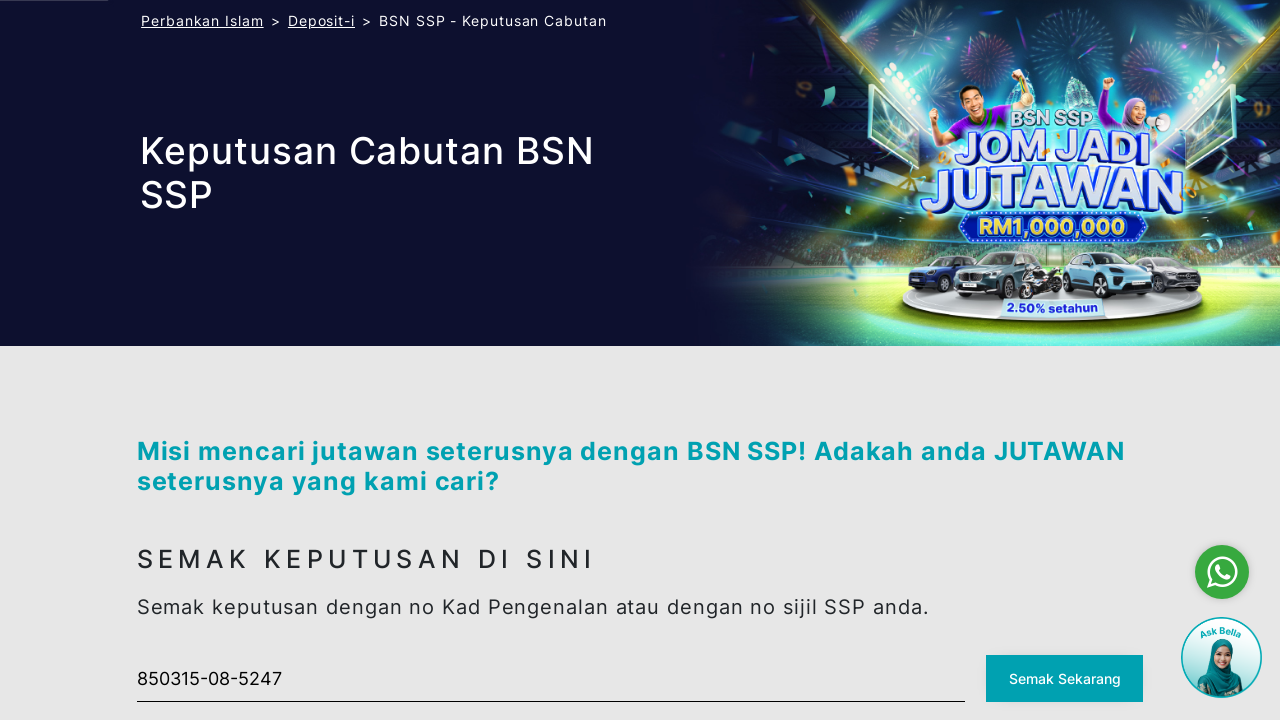